Tests the "Get Started" link on the Playwright Python homepage by clicking it and verifying the navigation to the installation documentation page.

Starting URL: https://playwright.dev/python

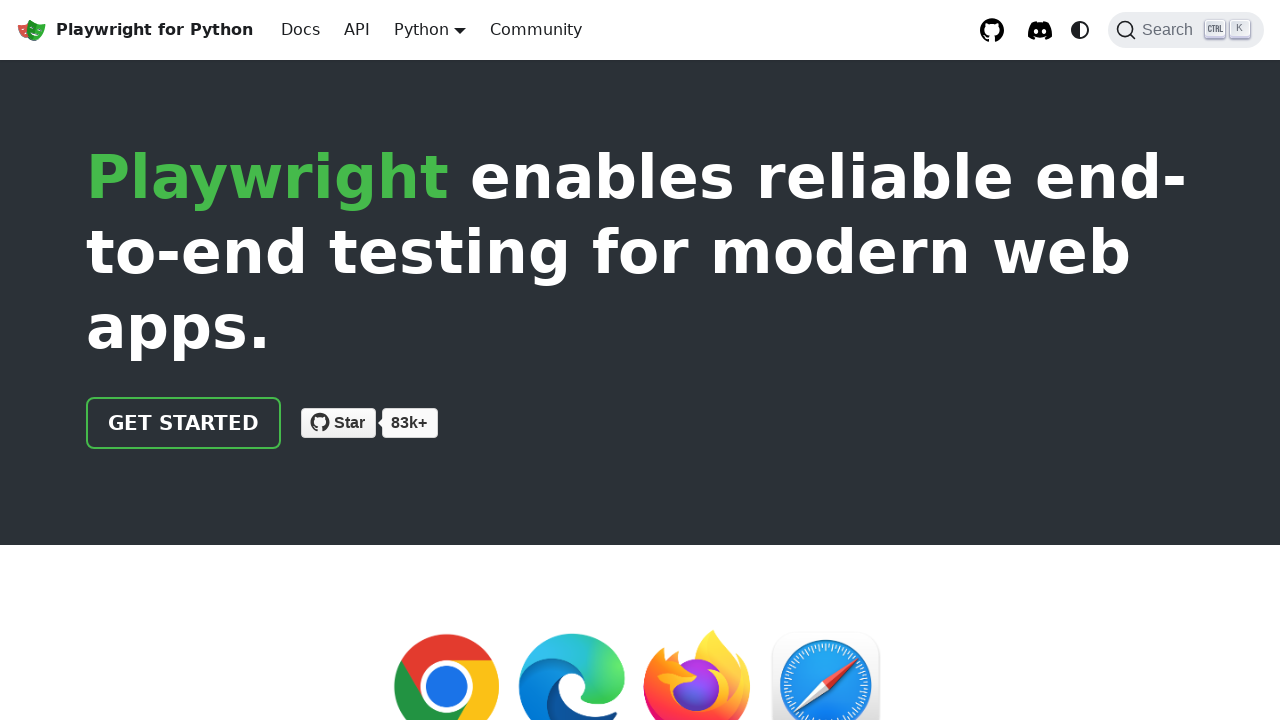

Located 'GET STARTED' link on Playwright Python homepage
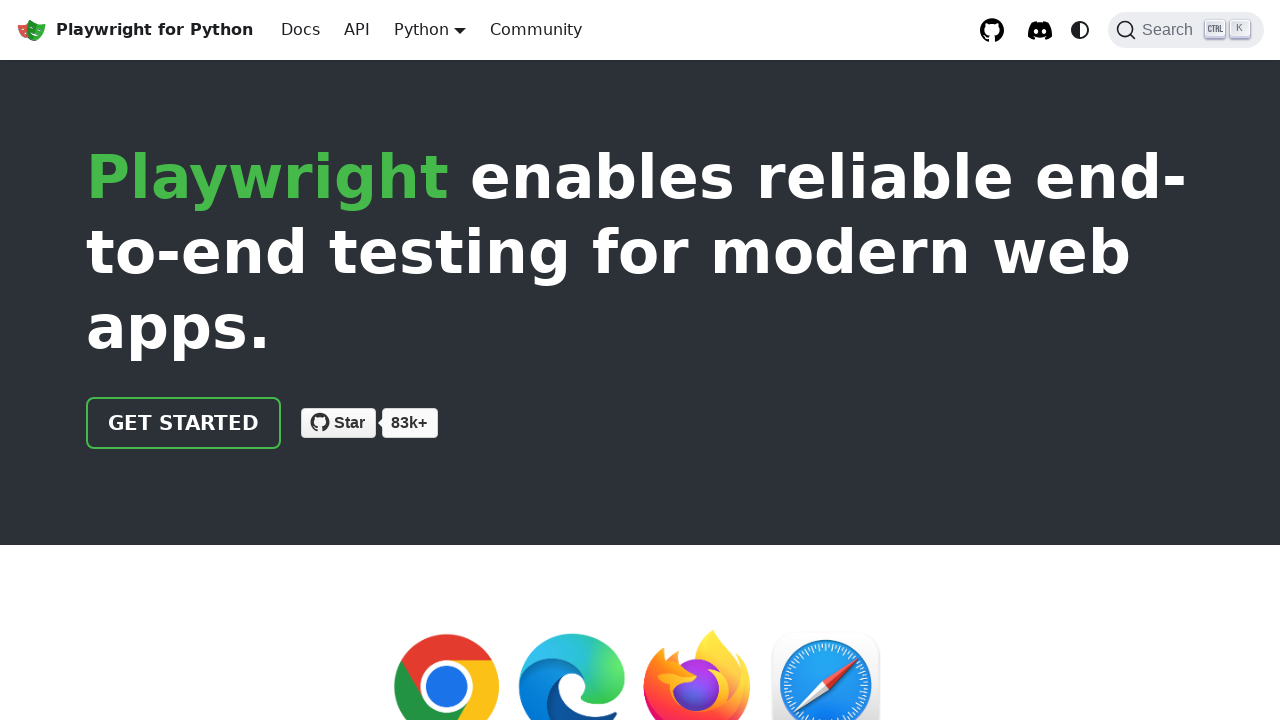

Clicked 'GET STARTED' link at (184, 423) on internal:role=link[name="GET STARTED"i]
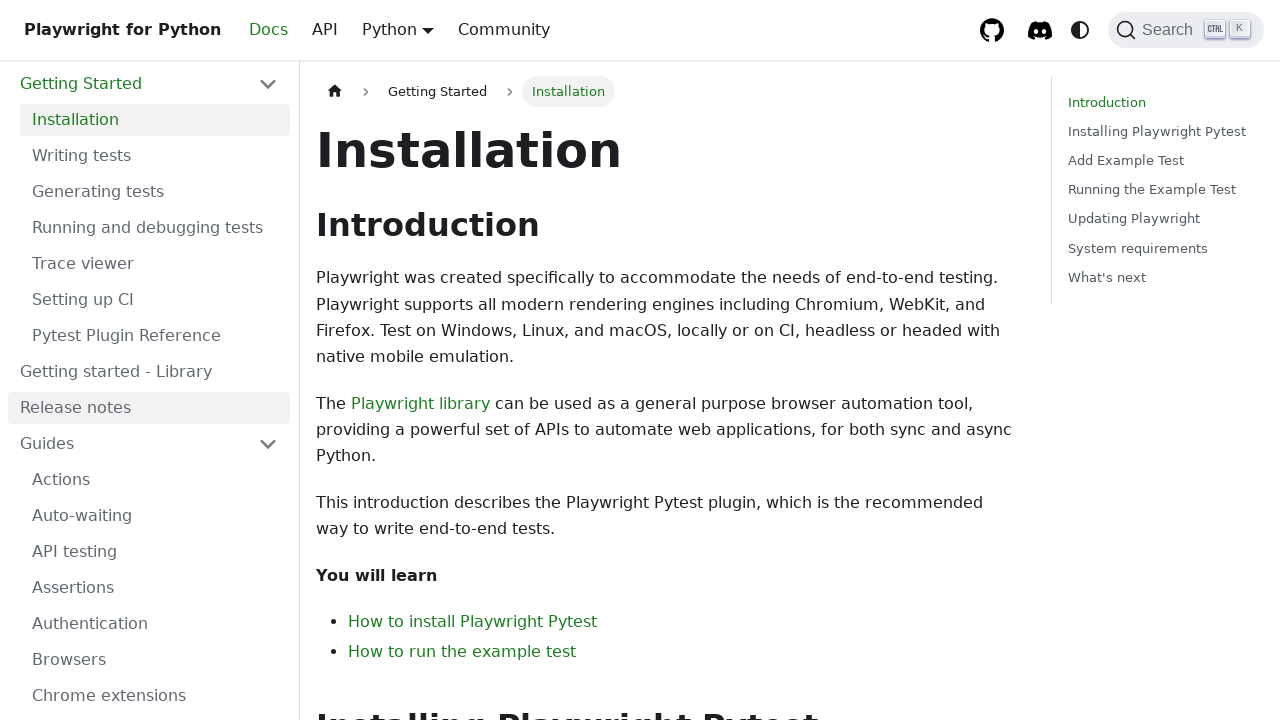

Navigated to installation documentation page at https://playwright.dev/python/docs/intro
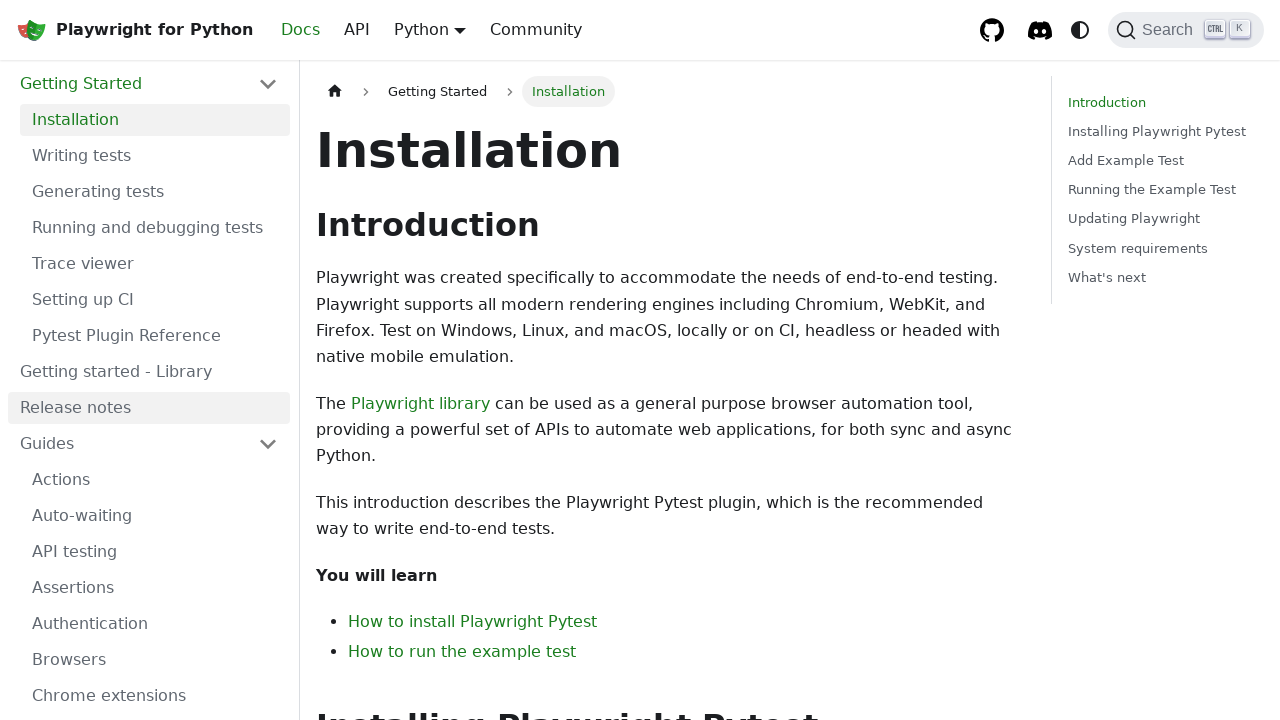

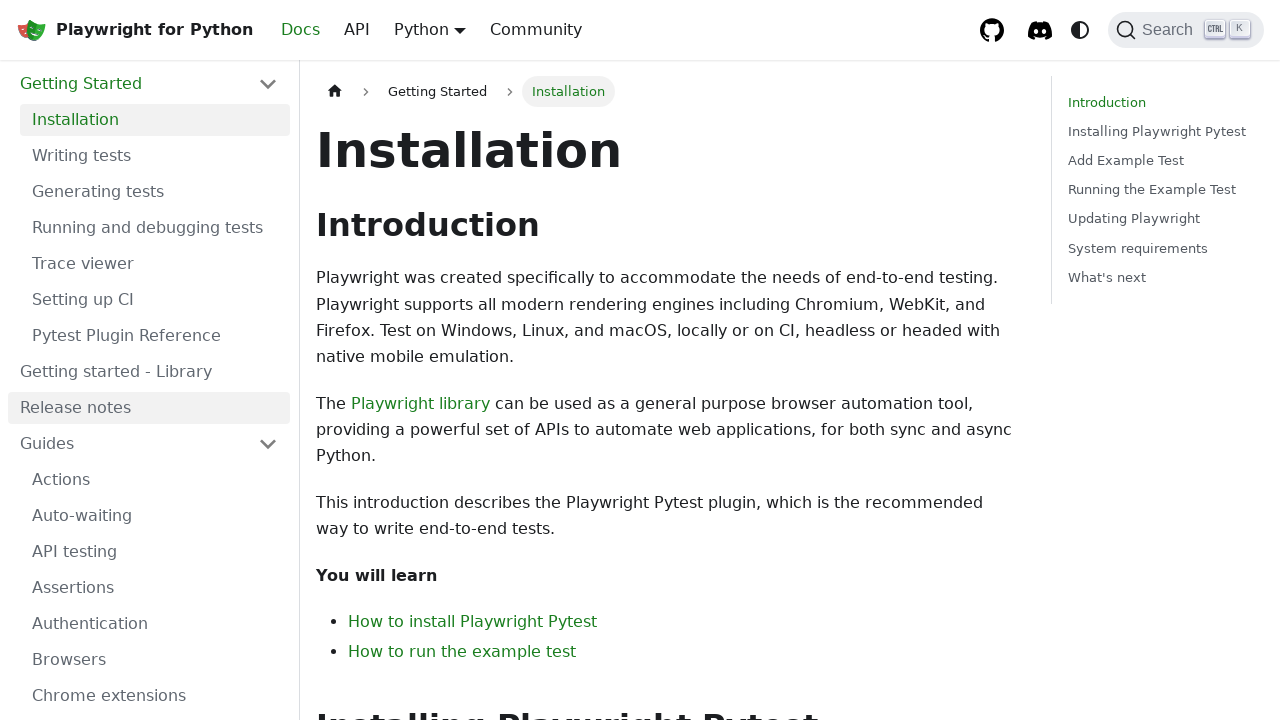